Tests the search functionality on OpenCart demo site by clearing the search box and entering a product name "ipod Classic"

Starting URL: http://opencart.abstracta.us/index.php?route=common/home

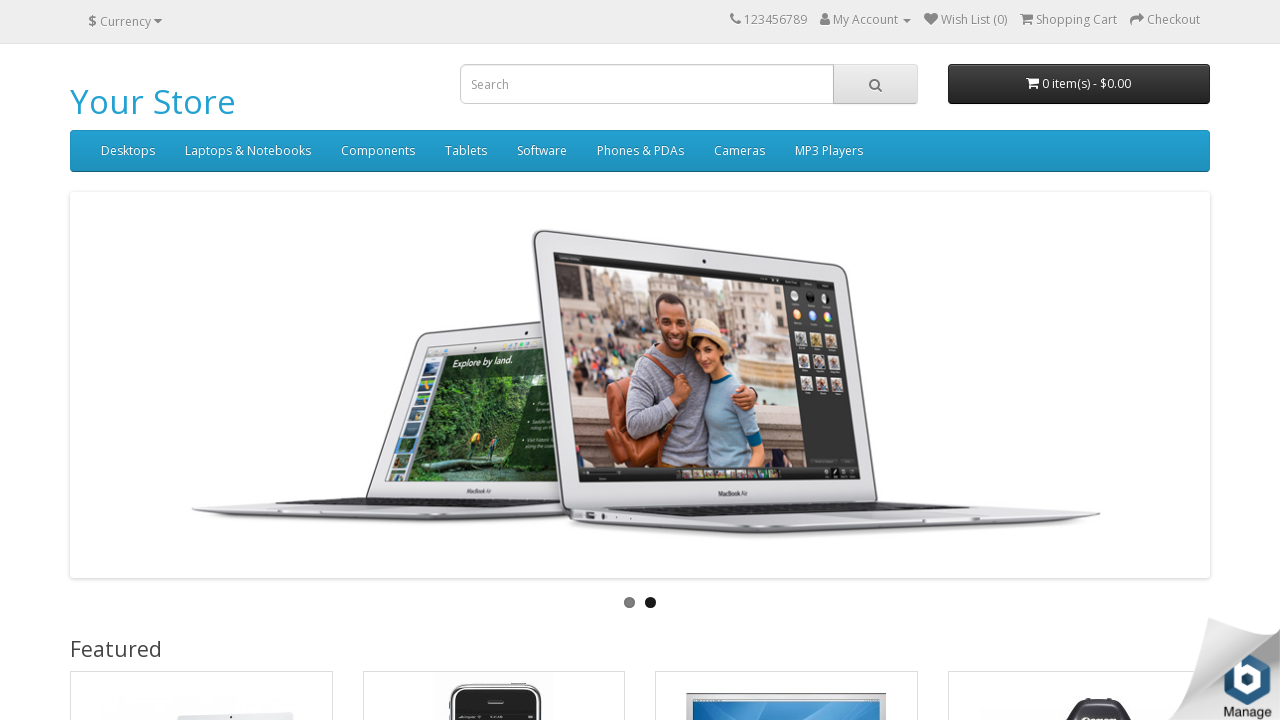

Cleared the search box on input[name='search']
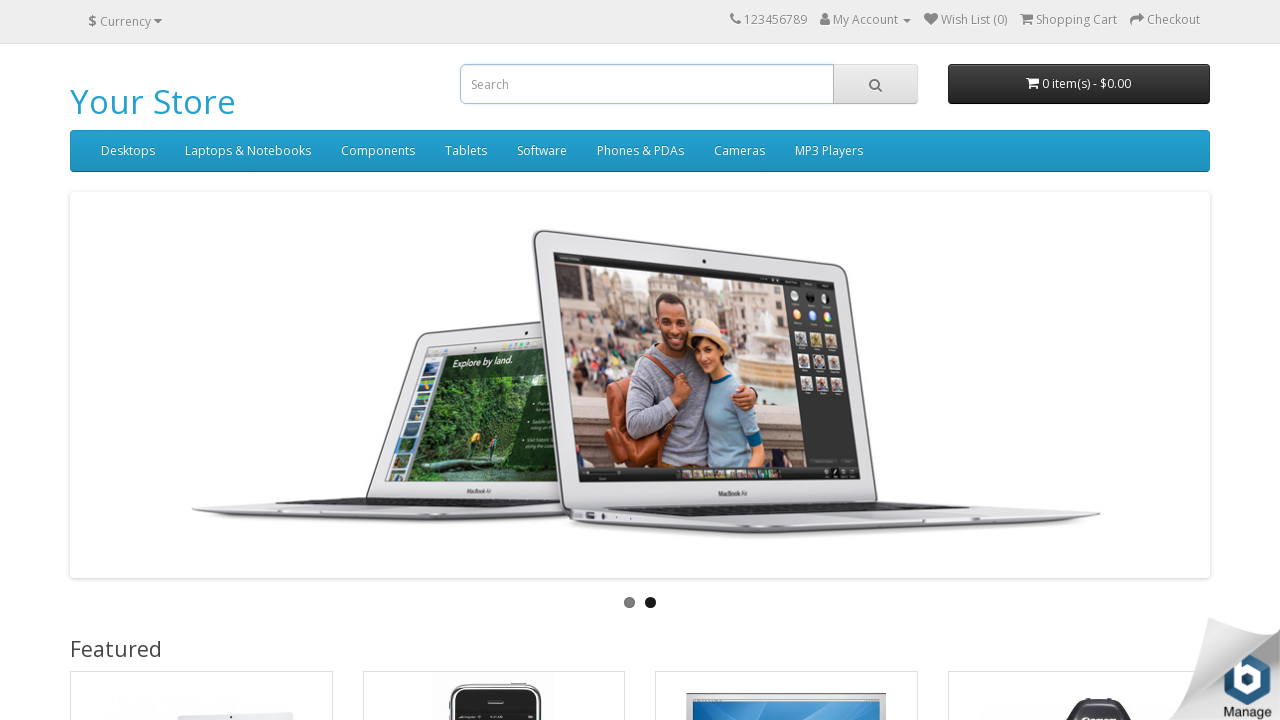

Entered 'ipod Classic' in the search box on input[name='search']
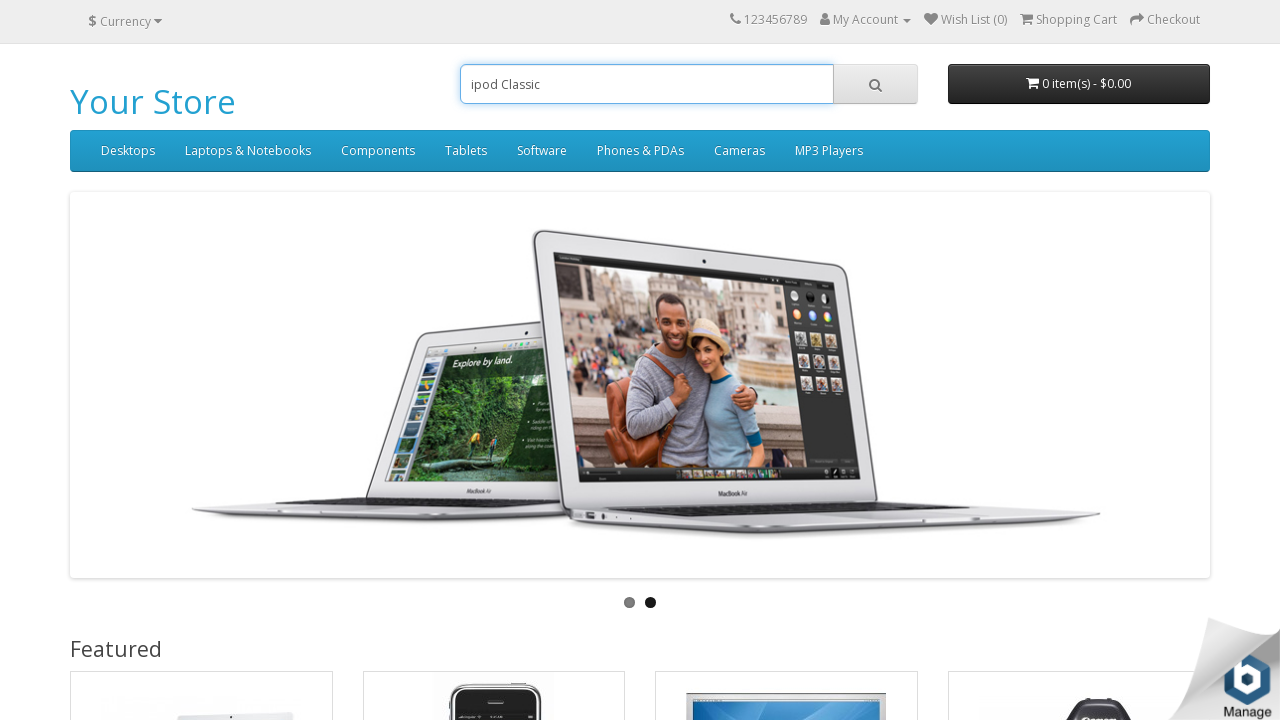

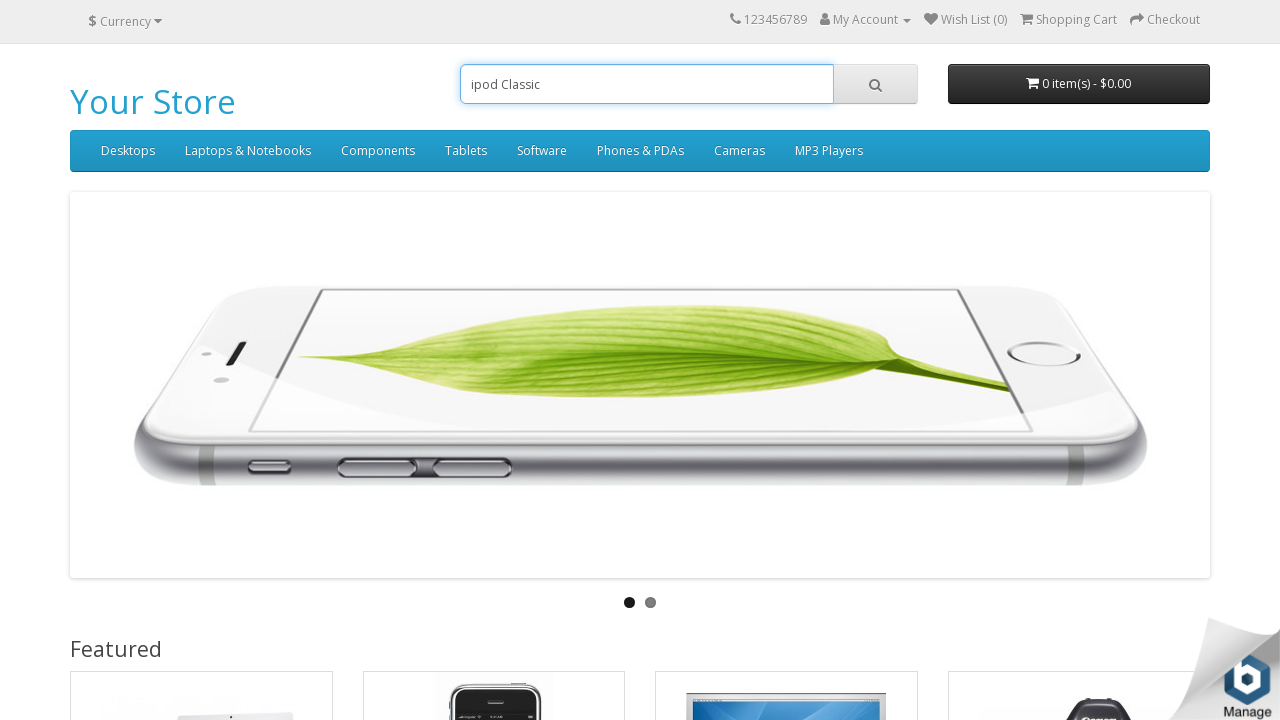